Tests a form filling workflow by navigating to a form page, filling in user details including name, email, and addresses, and submitting the form

Starting URL: https://demoqa.com/elements

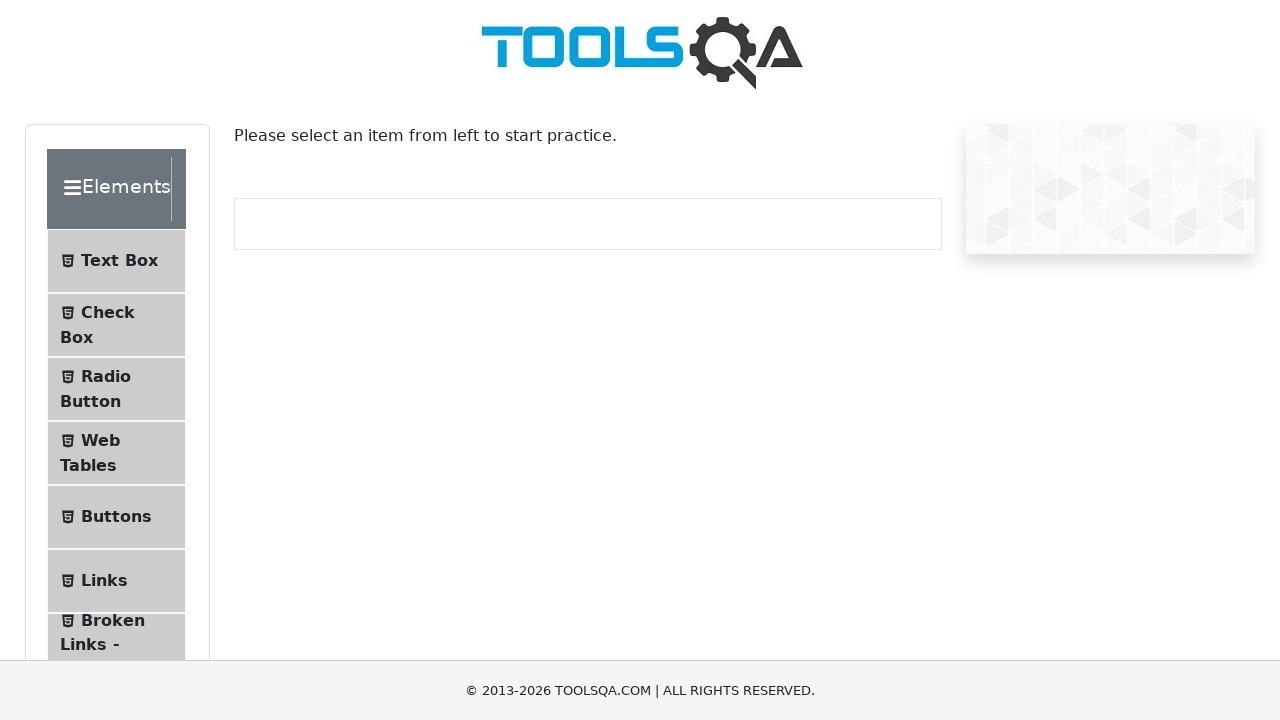

Clicked on the Text Box menu item at (116, 261) on #item-0
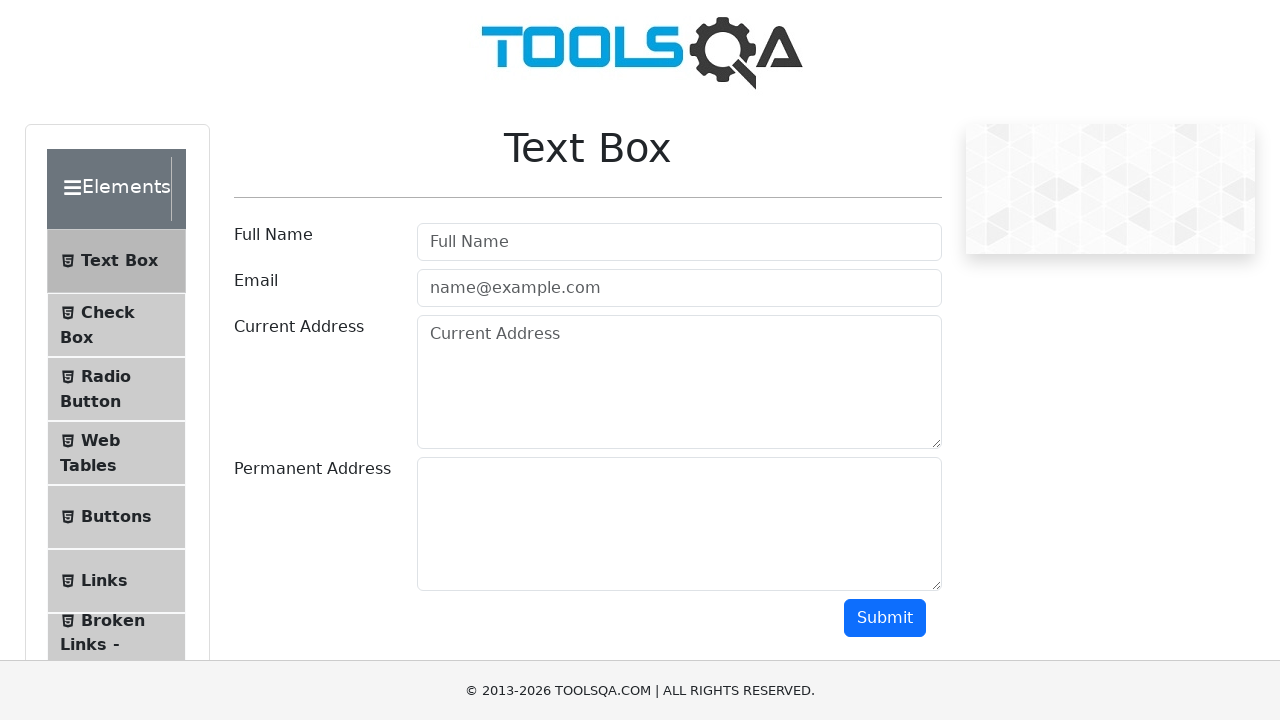

Scrolled down 800px to make form fields visible
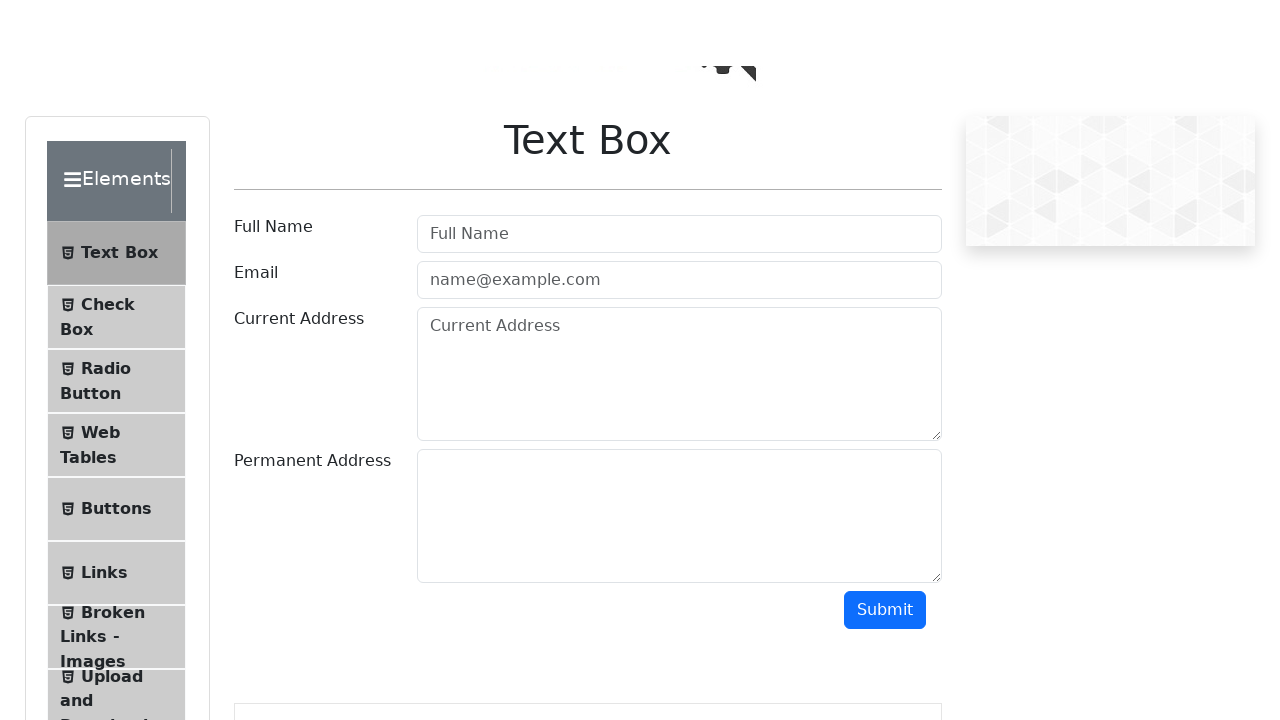

Filled username field with 'Abhijeet' on #userName
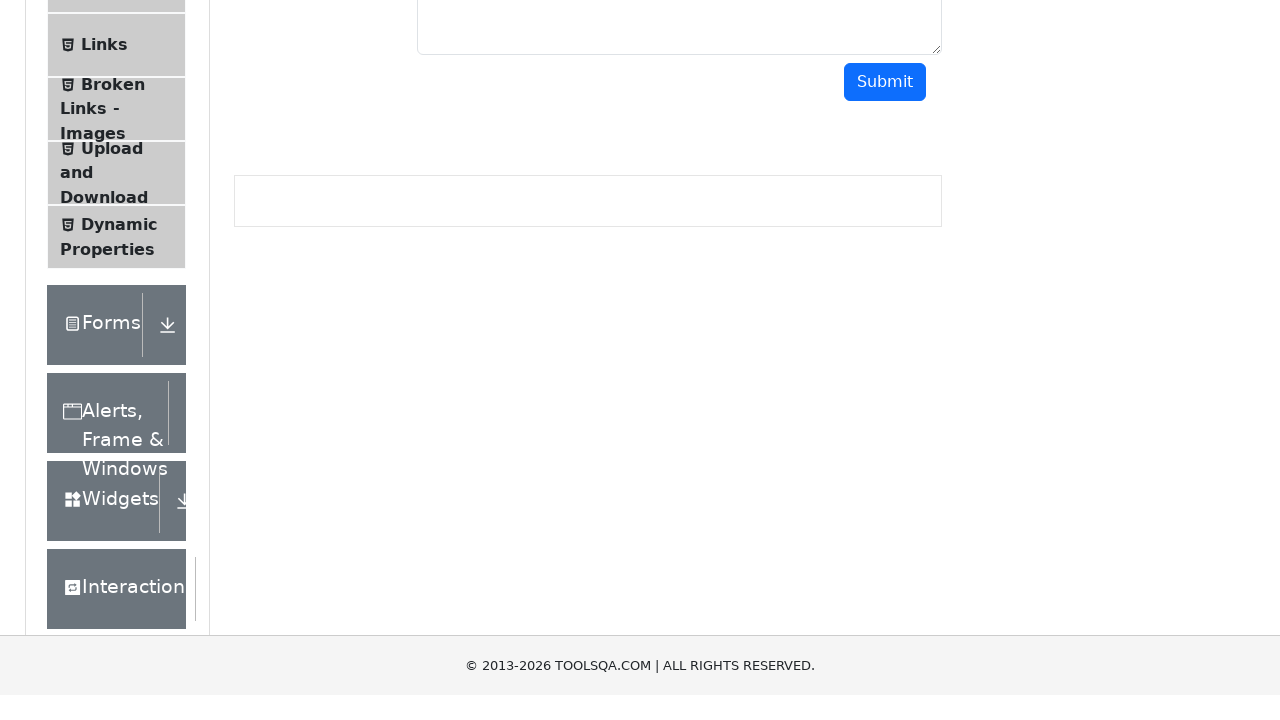

Filled email field with 'abhijeetgavali7297@gmail.com' on #userEmail
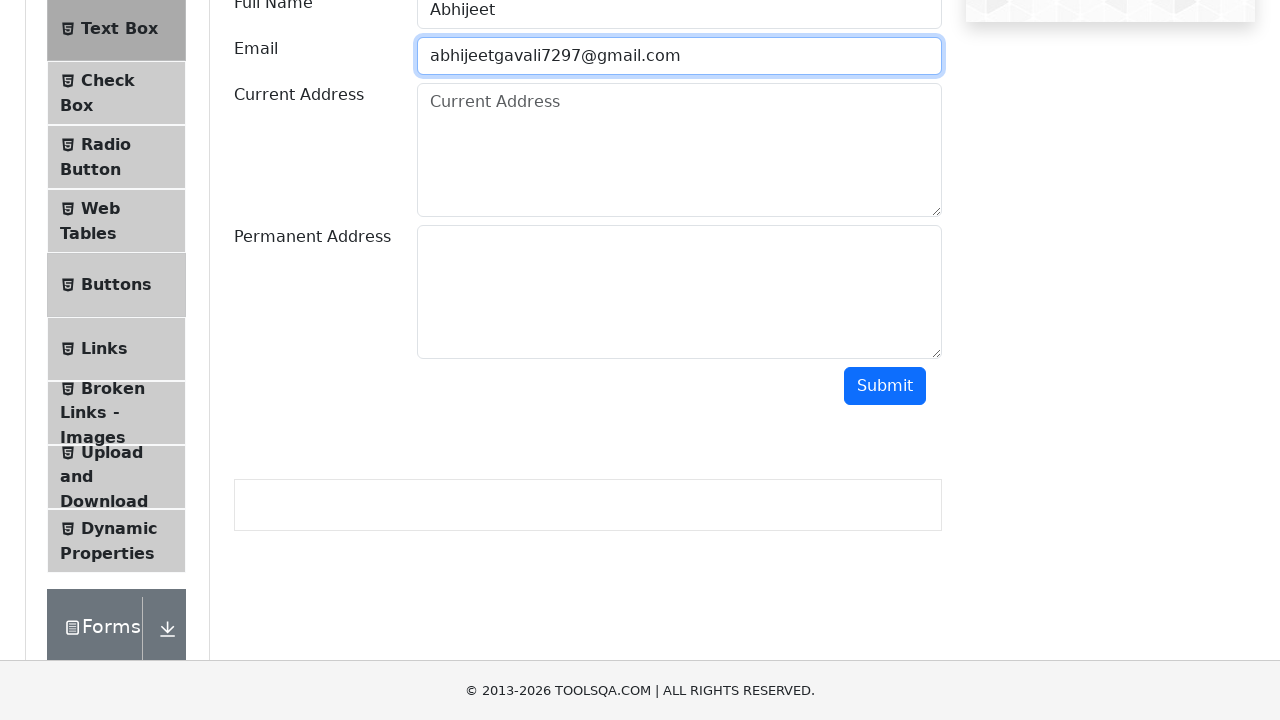

Filled current address field with 'A/P - Pundi, Tal - Tasgaon, Dist - Sangli, Zip Code - 416312' on #currentAddress
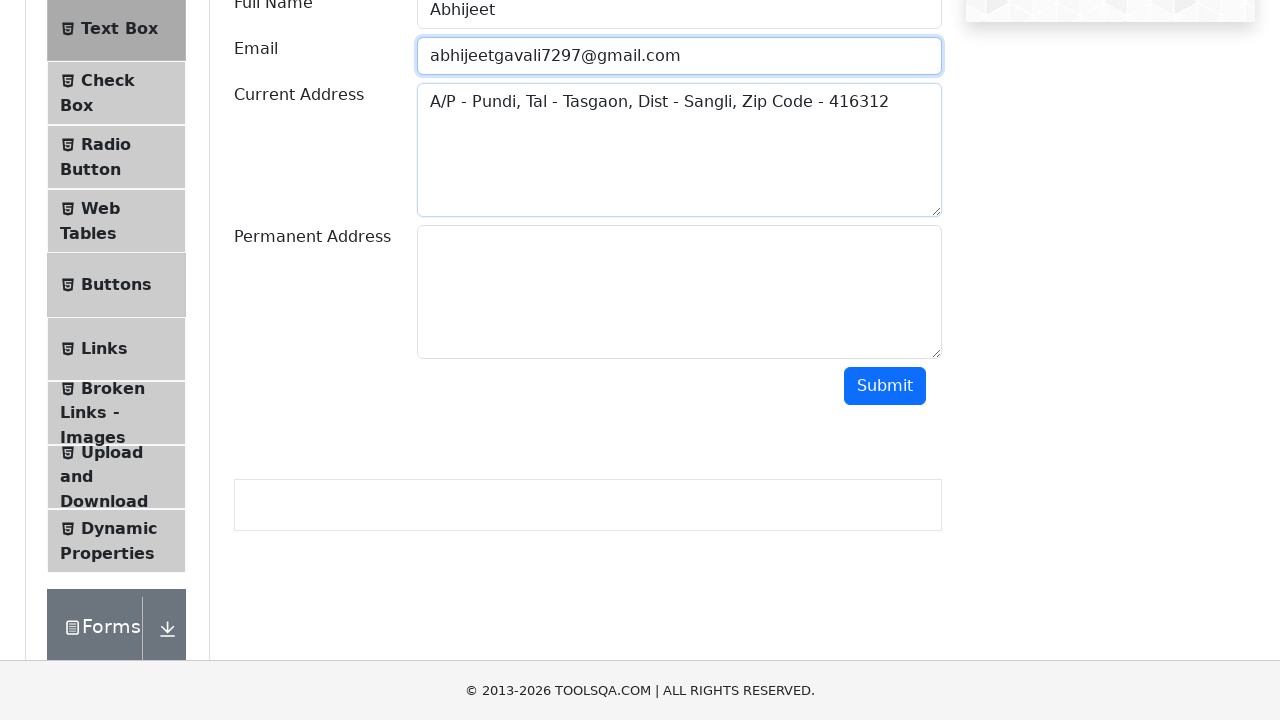

Filled permanent address field with 'A/P - Pundi, Tal - Tasgaon, Dist - Sangli, Zip Code - 416312' on #permanentAddress
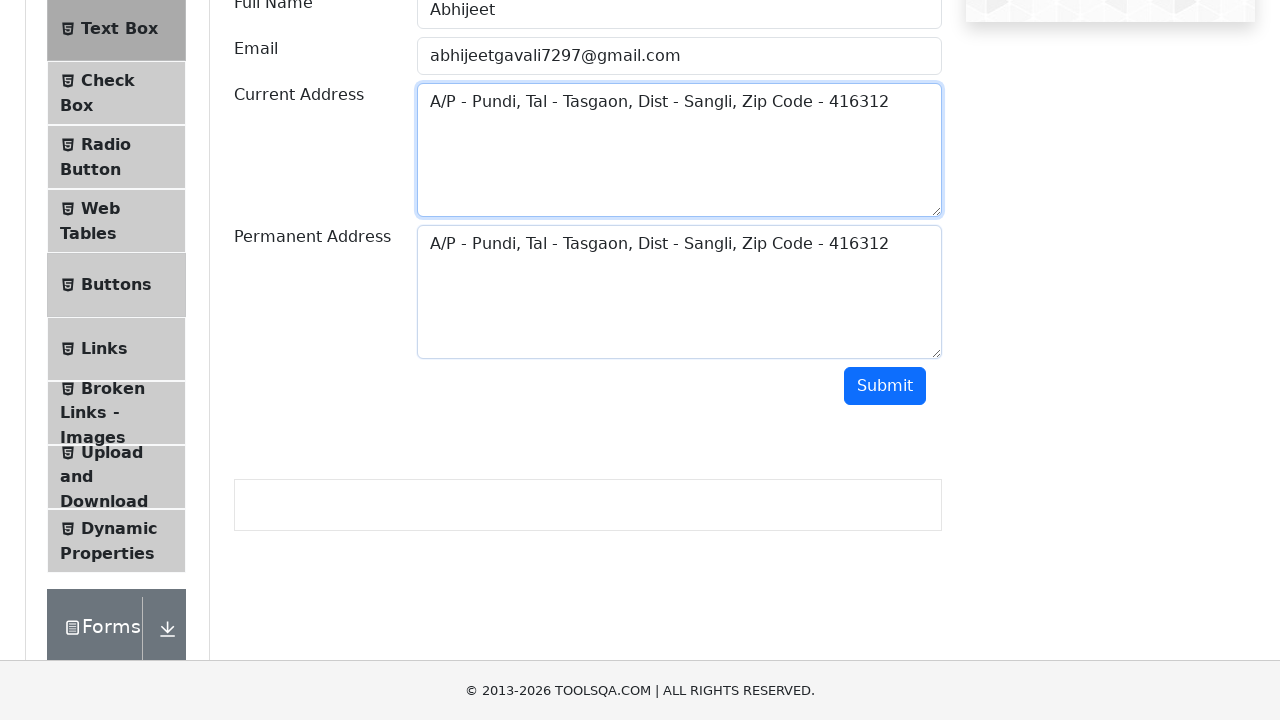

Scrolled down 300px to see submit button
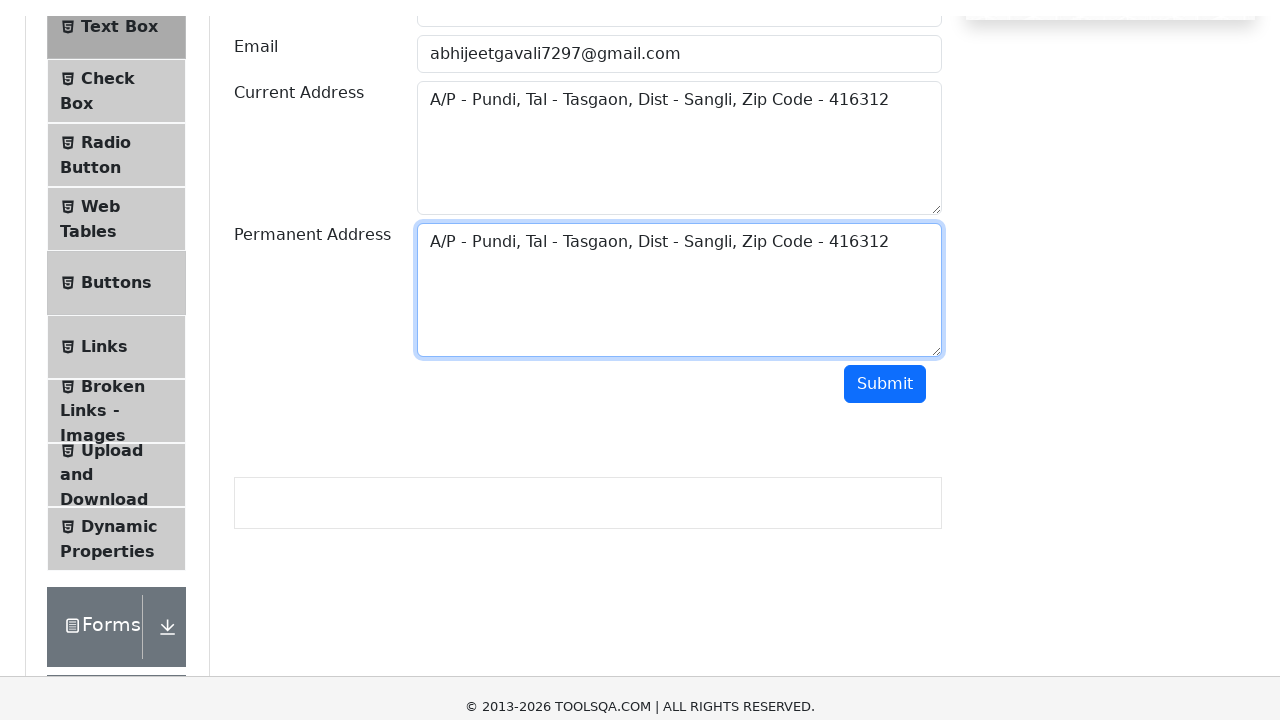

Clicked submit button to submit the form at (885, 86) on [class="mt-2 justify-content-end row"] div button
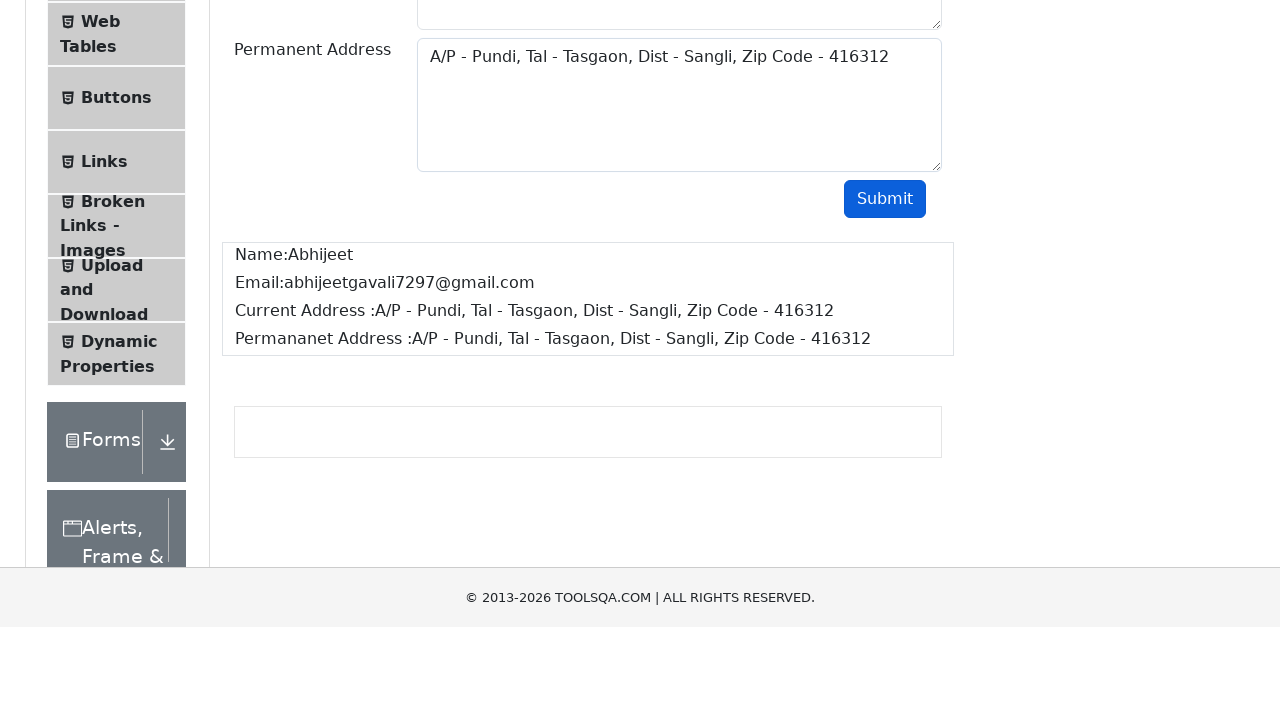

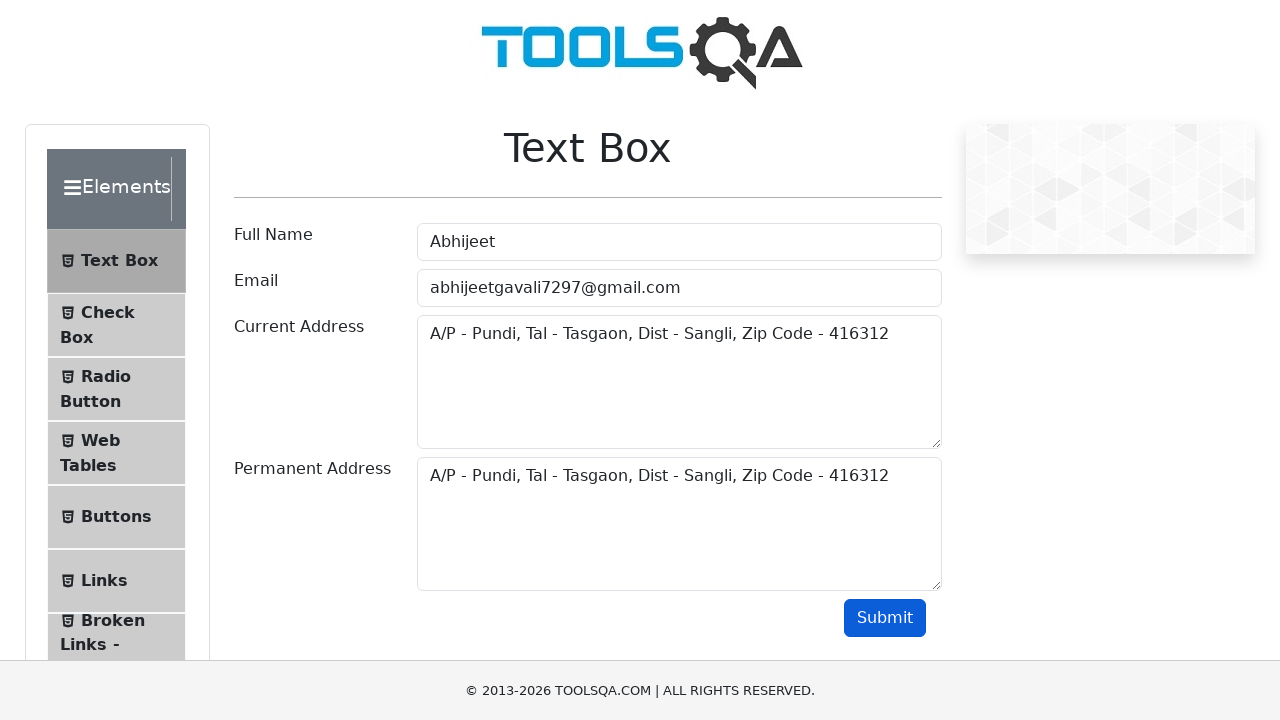